Navigates to a YouTube channel's videos page and scrolls through all videos by repeatedly scrolling to the bottom until all content is loaded

Starting URL: https://www.youtube.com/c/paikscuisine/videos

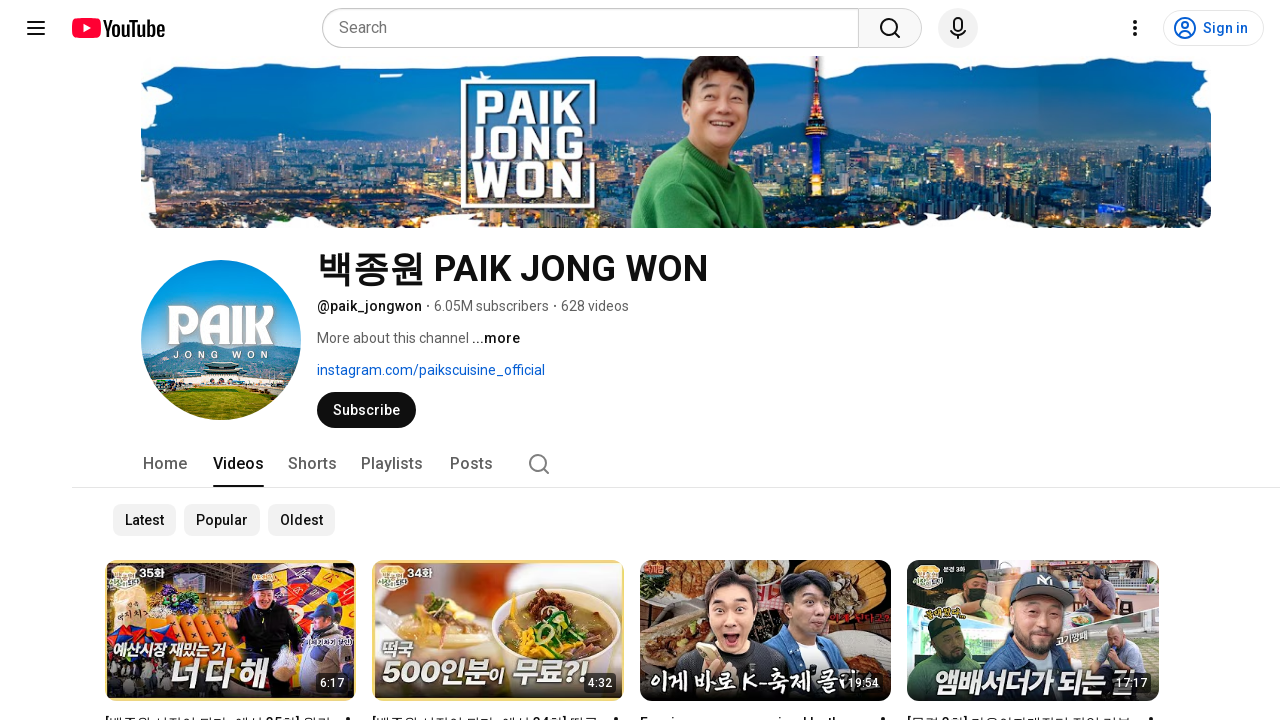

Waited for video elements to be present
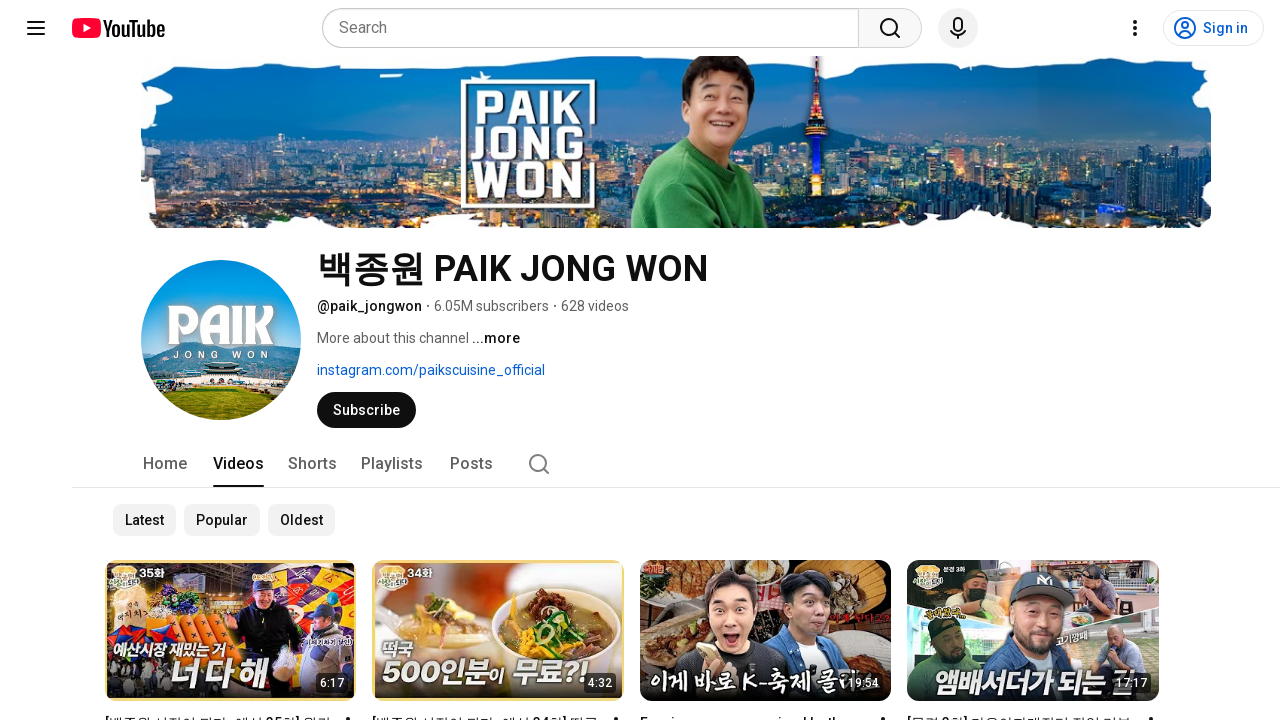

Captured current page scroll height
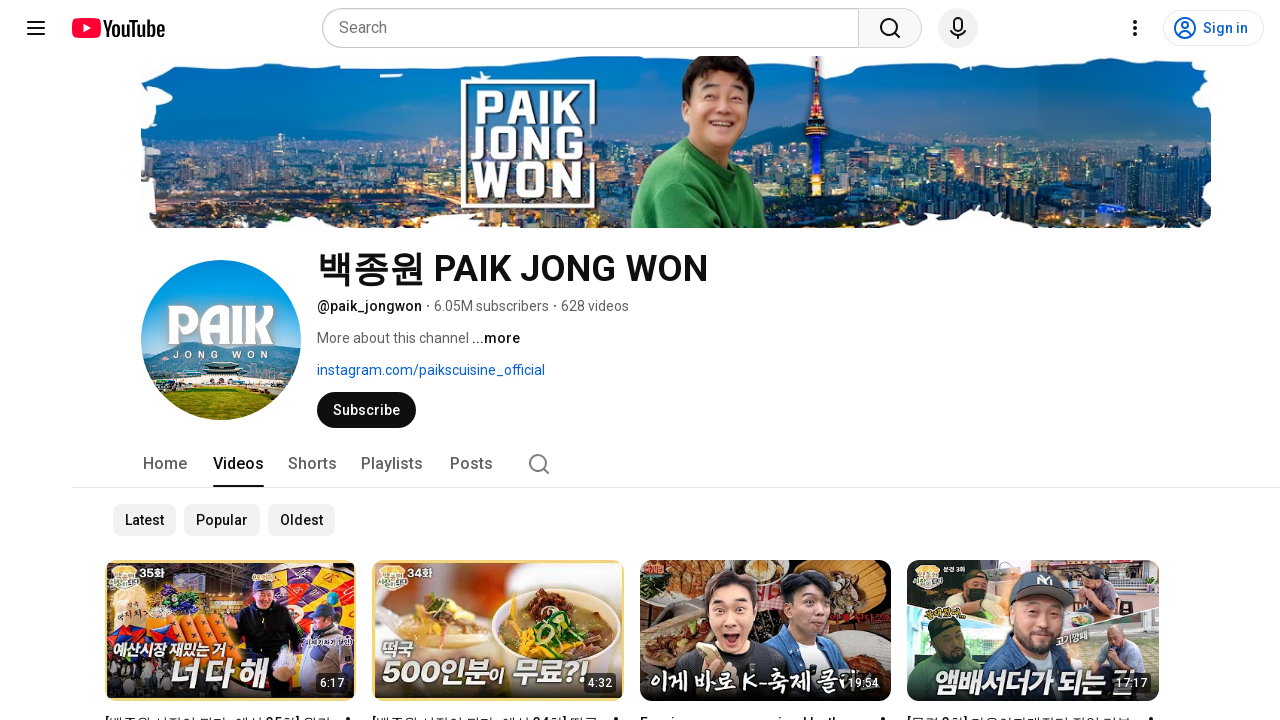

Pressed End key to scroll down (iteration 1/10)
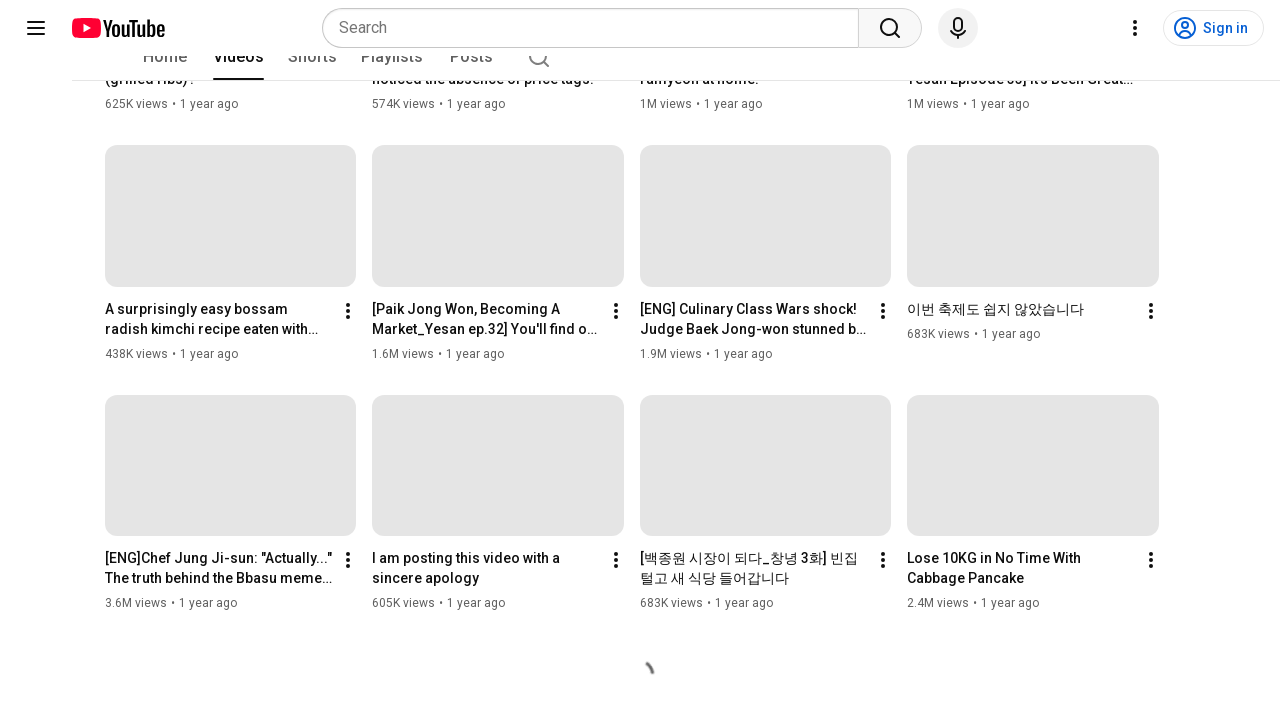

Waited 1 second for content to load
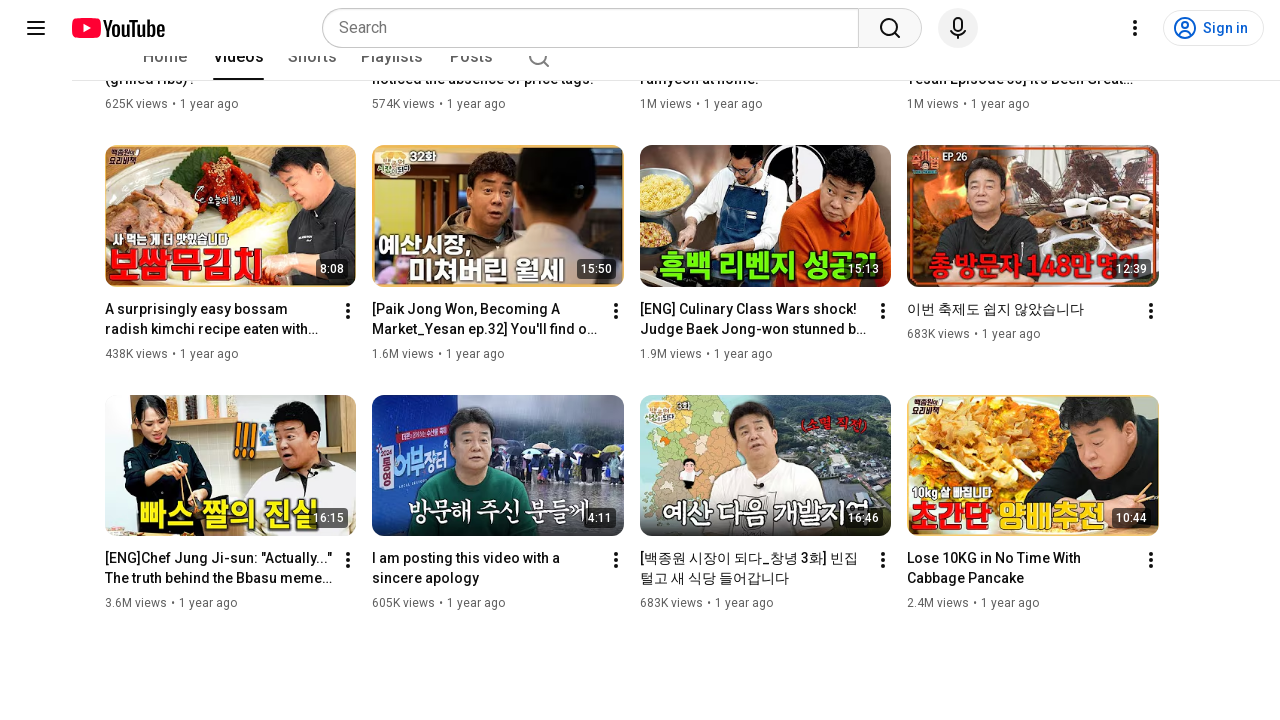

Pressed End key to scroll down (iteration 2/10)
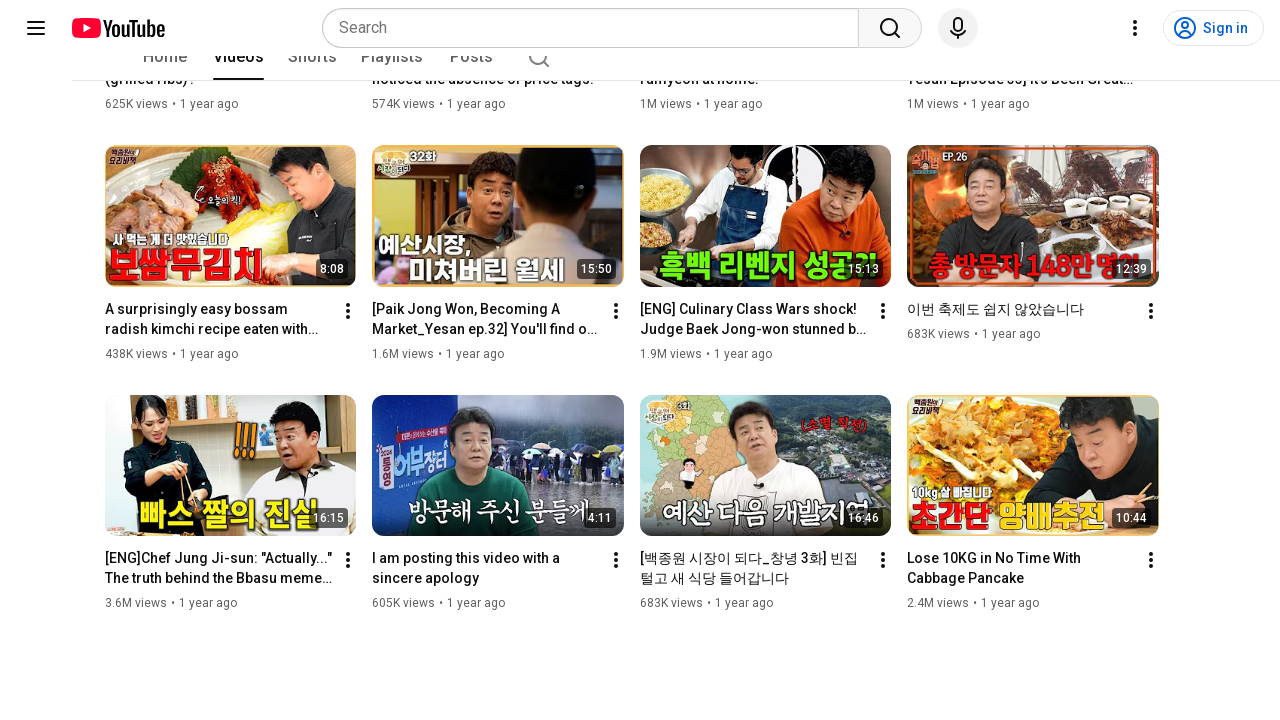

Waited 1 second for content to load
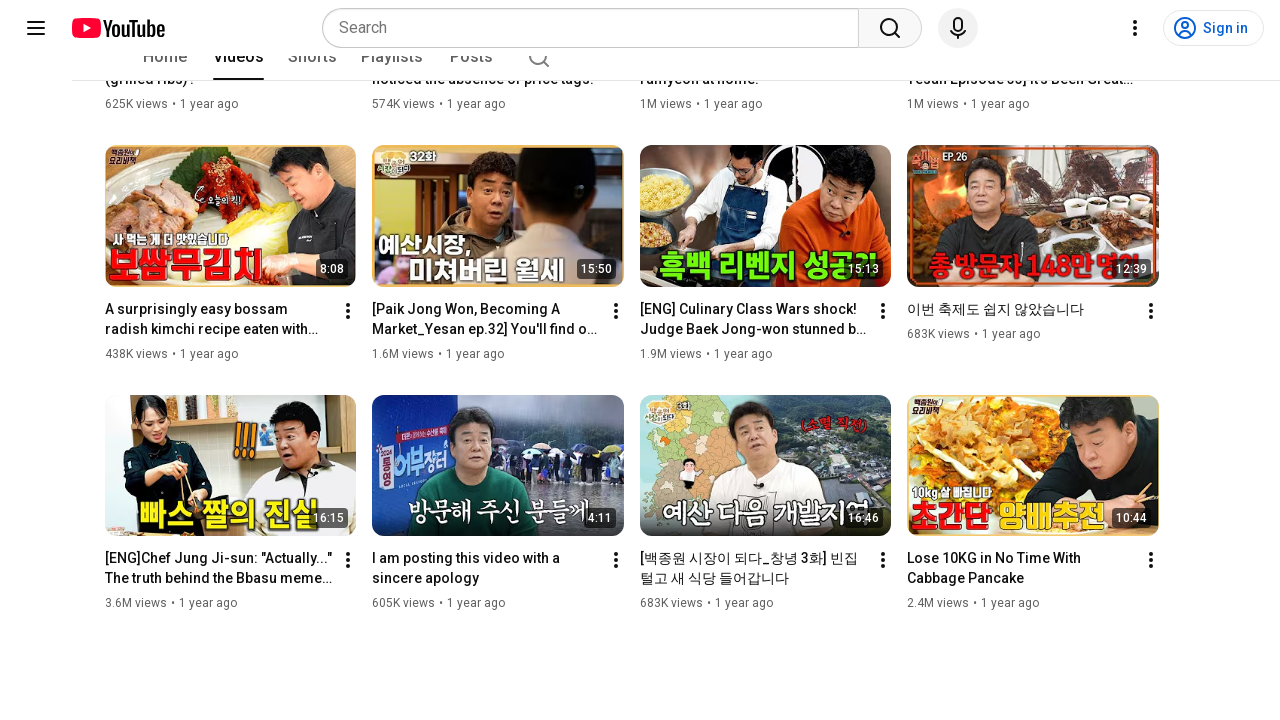

Pressed End key to scroll down (iteration 3/10)
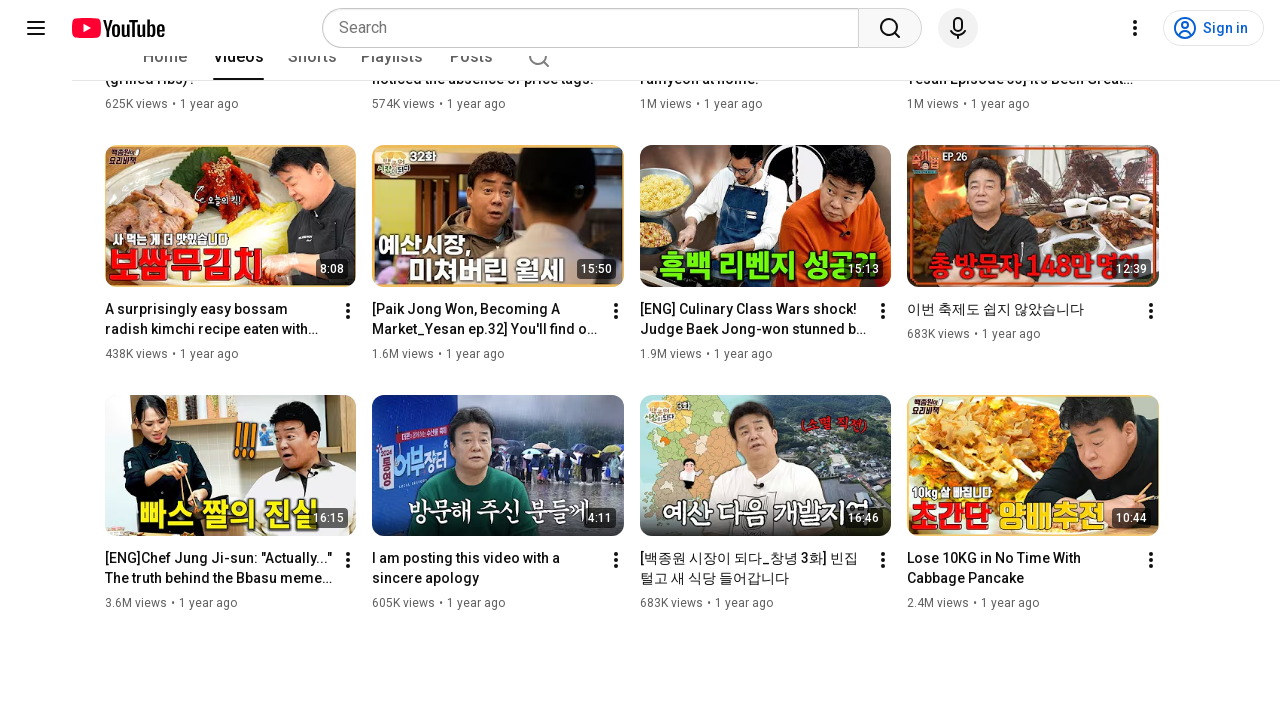

Waited 1 second for content to load
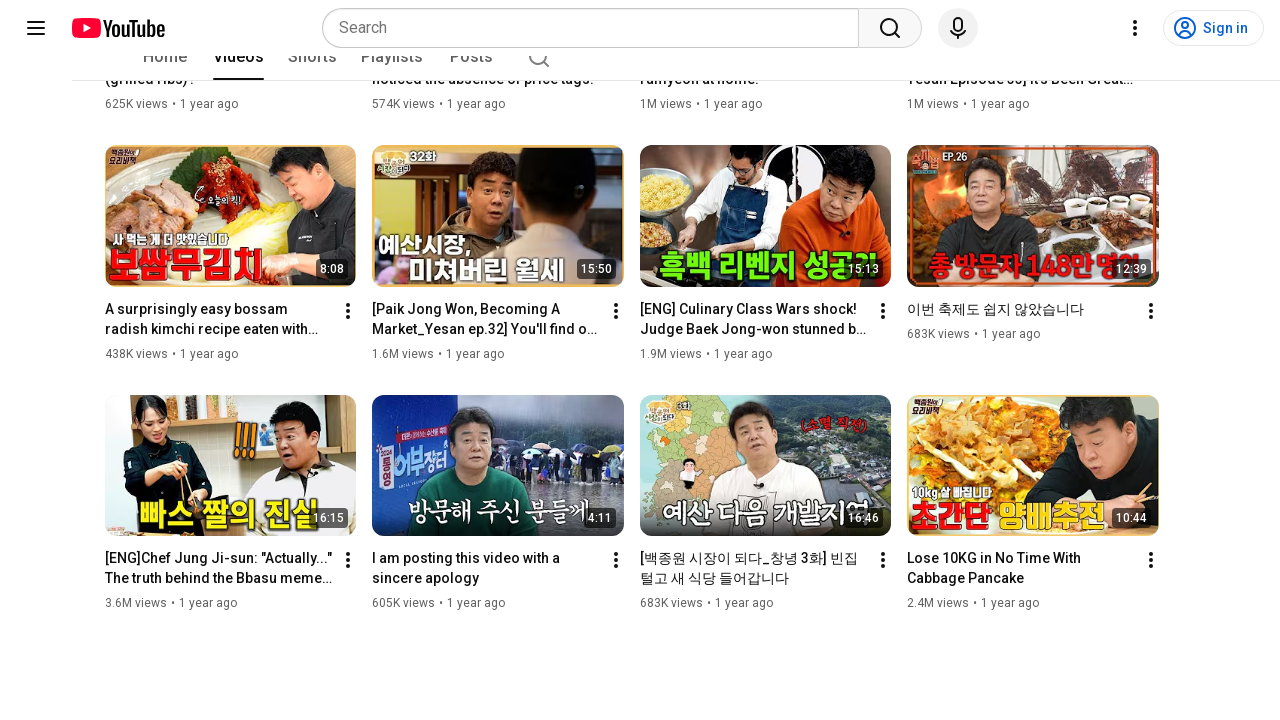

Pressed End key to scroll down (iteration 4/10)
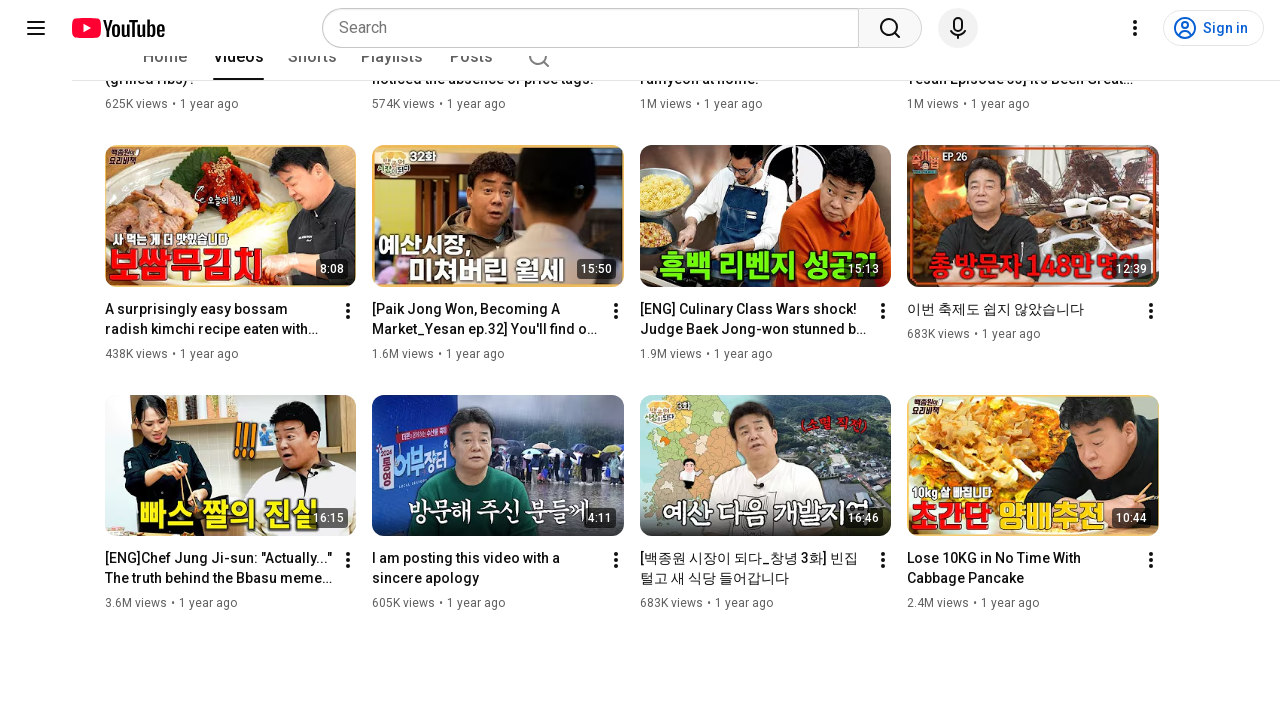

Waited 1 second for content to load
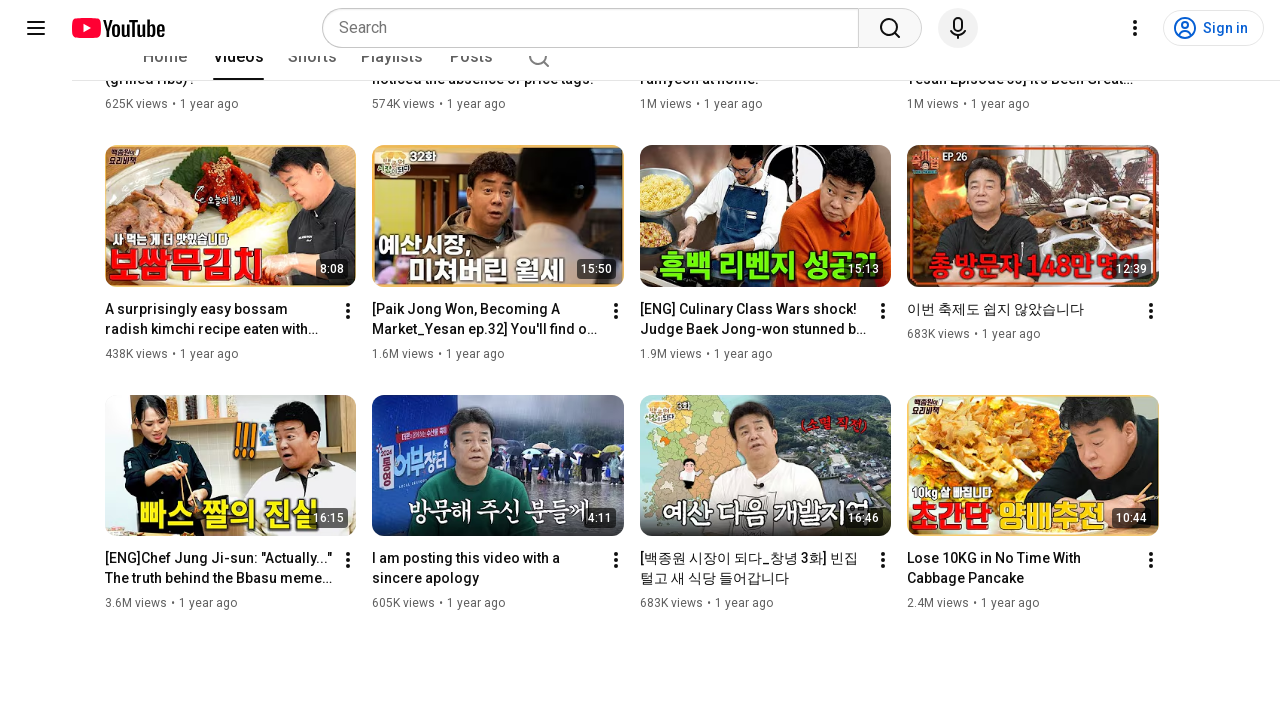

Pressed End key to scroll down (iteration 5/10)
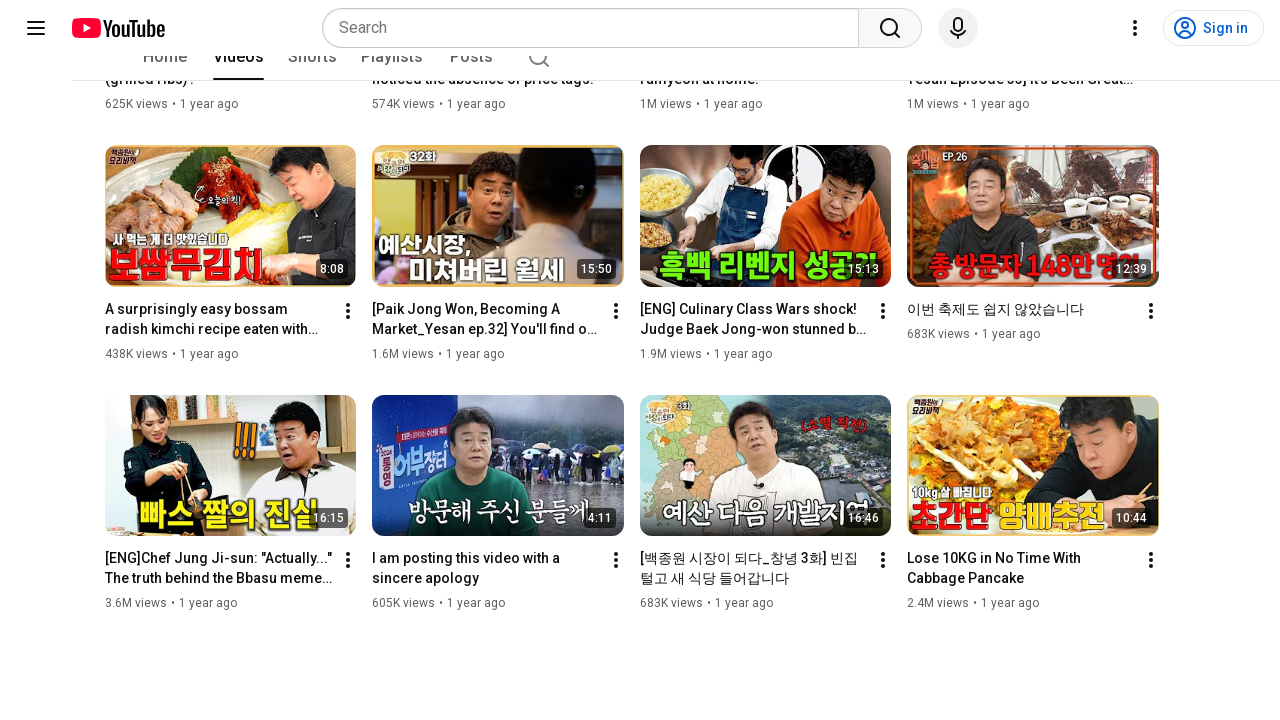

Waited 1 second for content to load
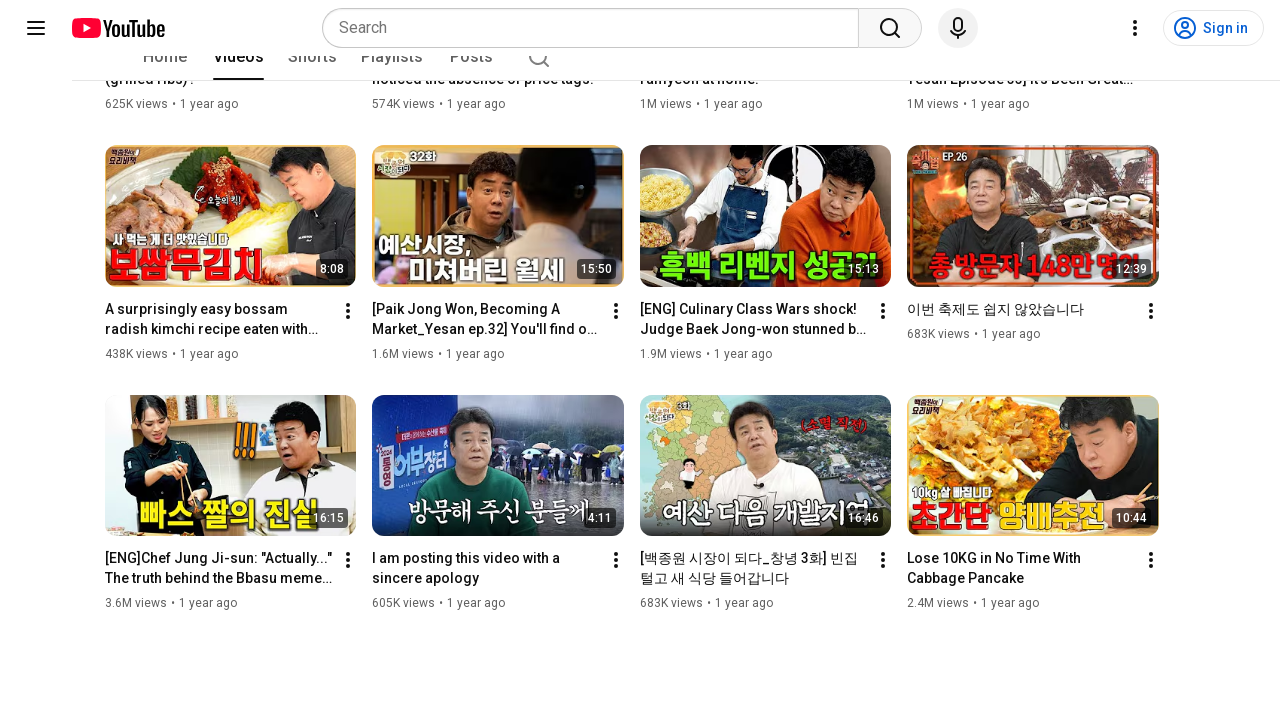

Pressed End key to scroll down (iteration 6/10)
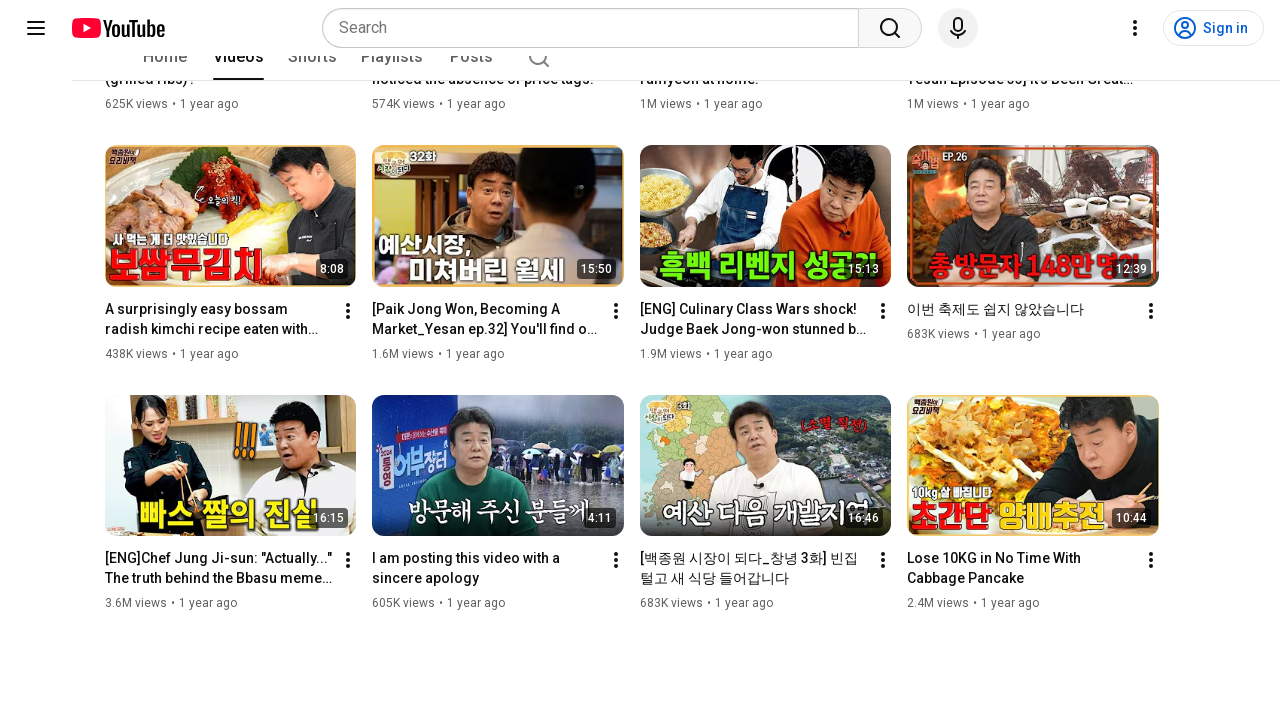

Waited 1 second for content to load
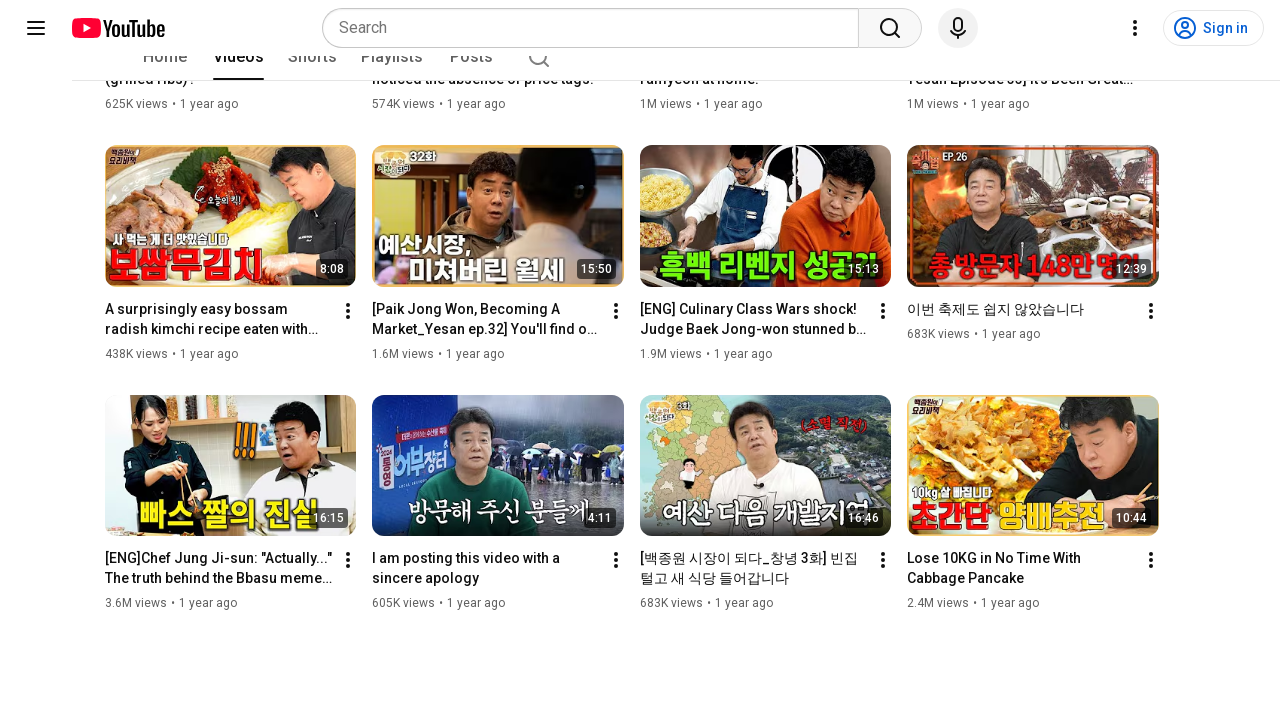

Pressed End key to scroll down (iteration 7/10)
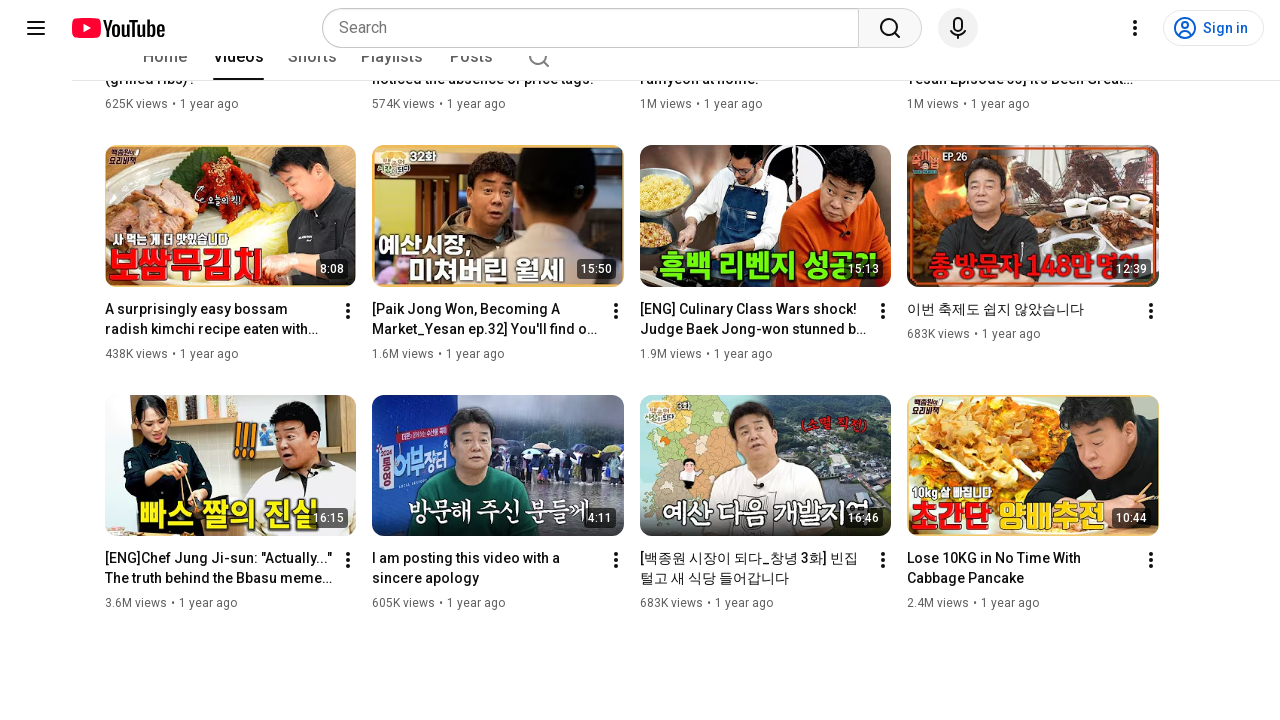

Waited 1 second for content to load
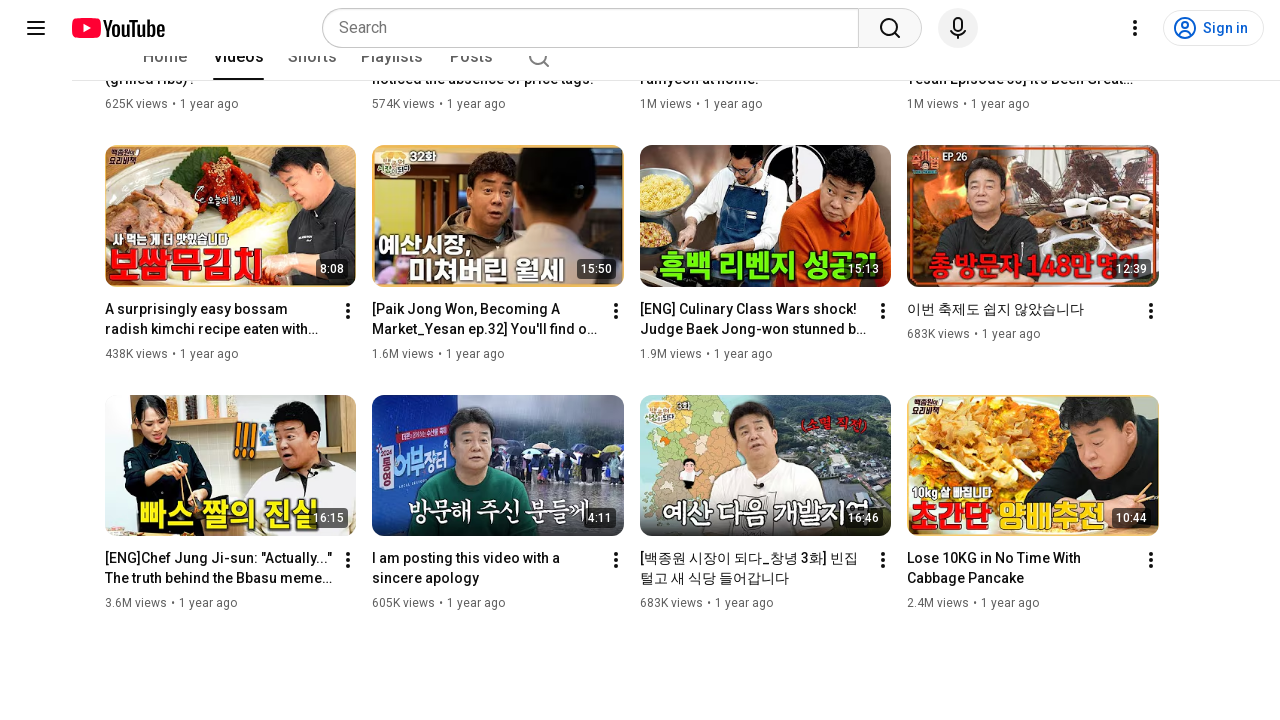

Pressed End key to scroll down (iteration 8/10)
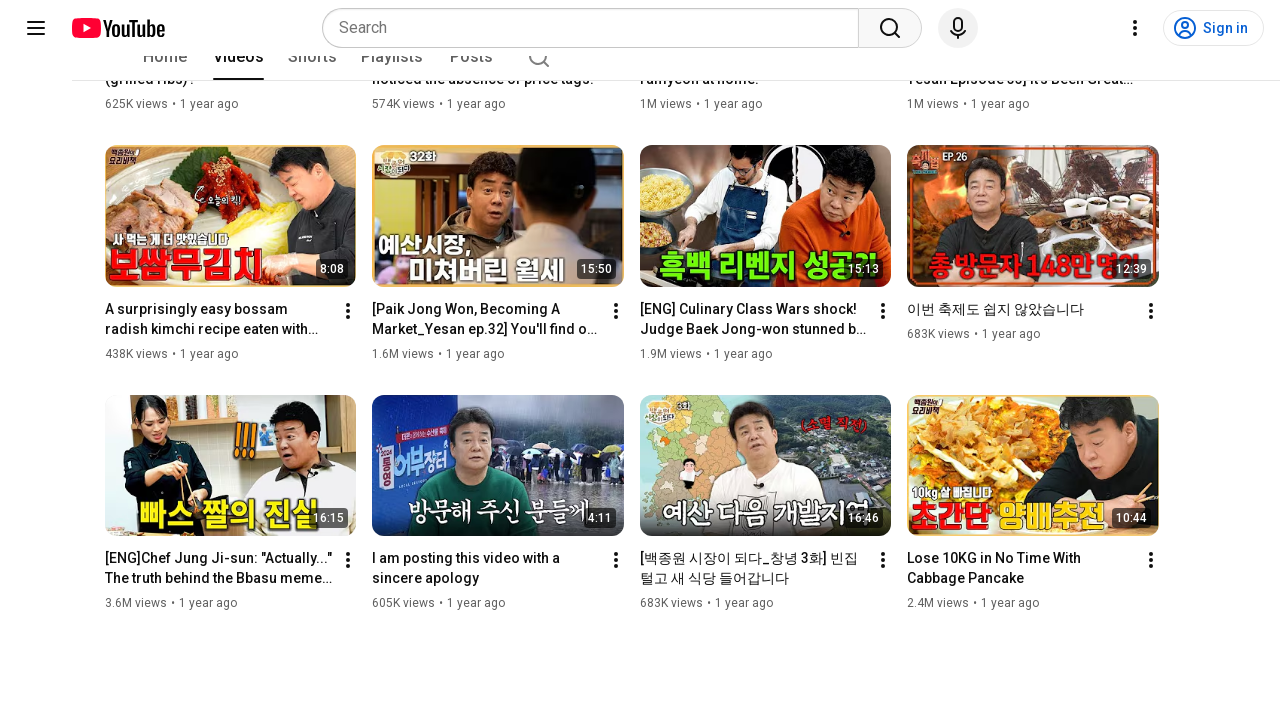

Waited 1 second for content to load
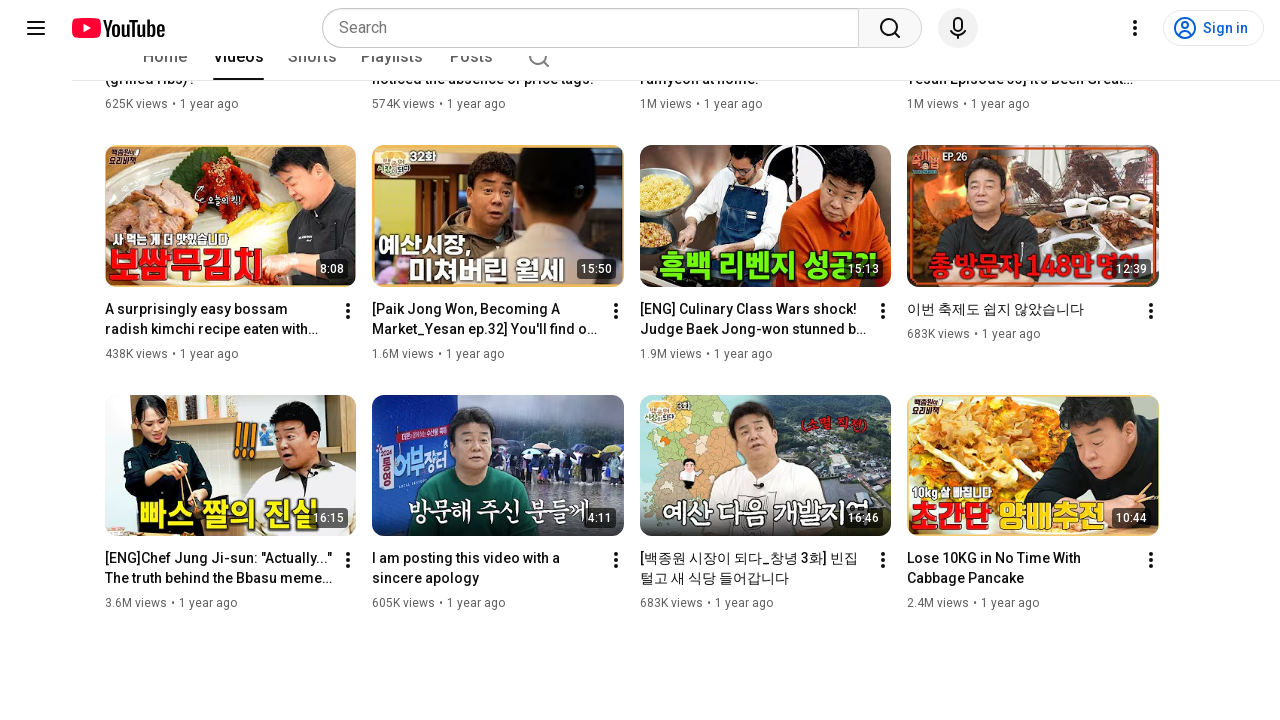

Pressed End key to scroll down (iteration 9/10)
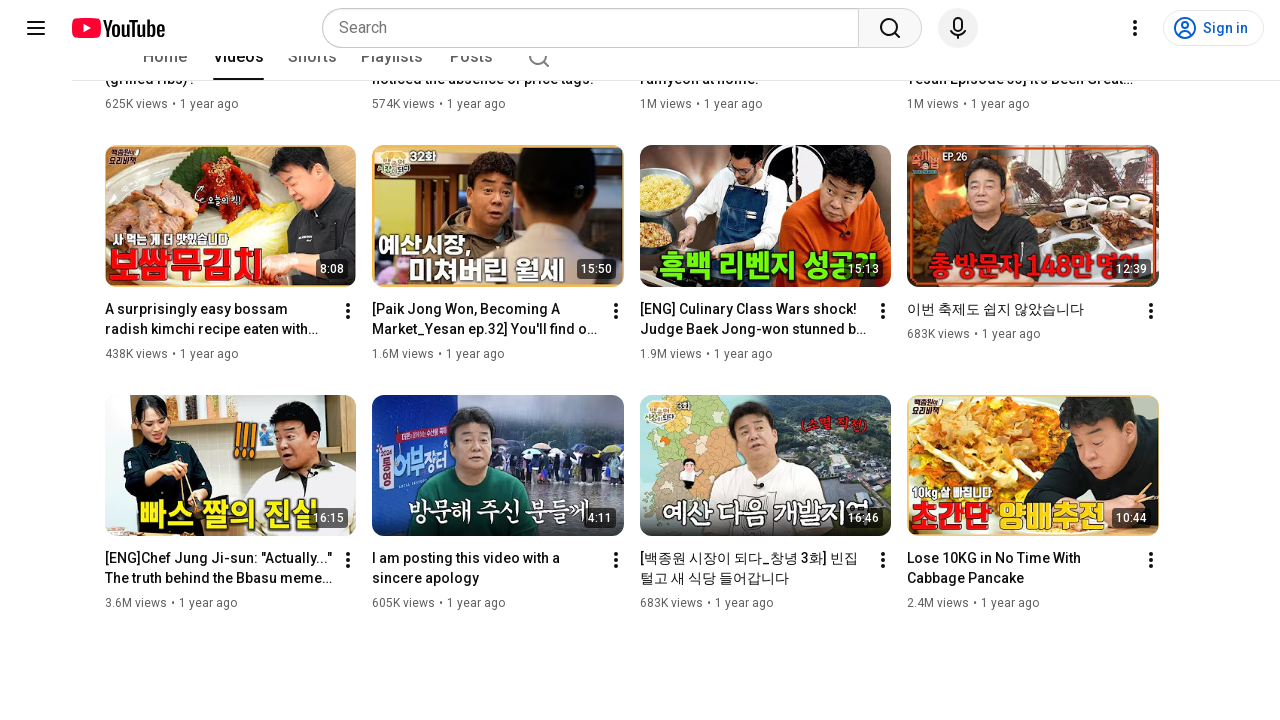

Waited 1 second for content to load
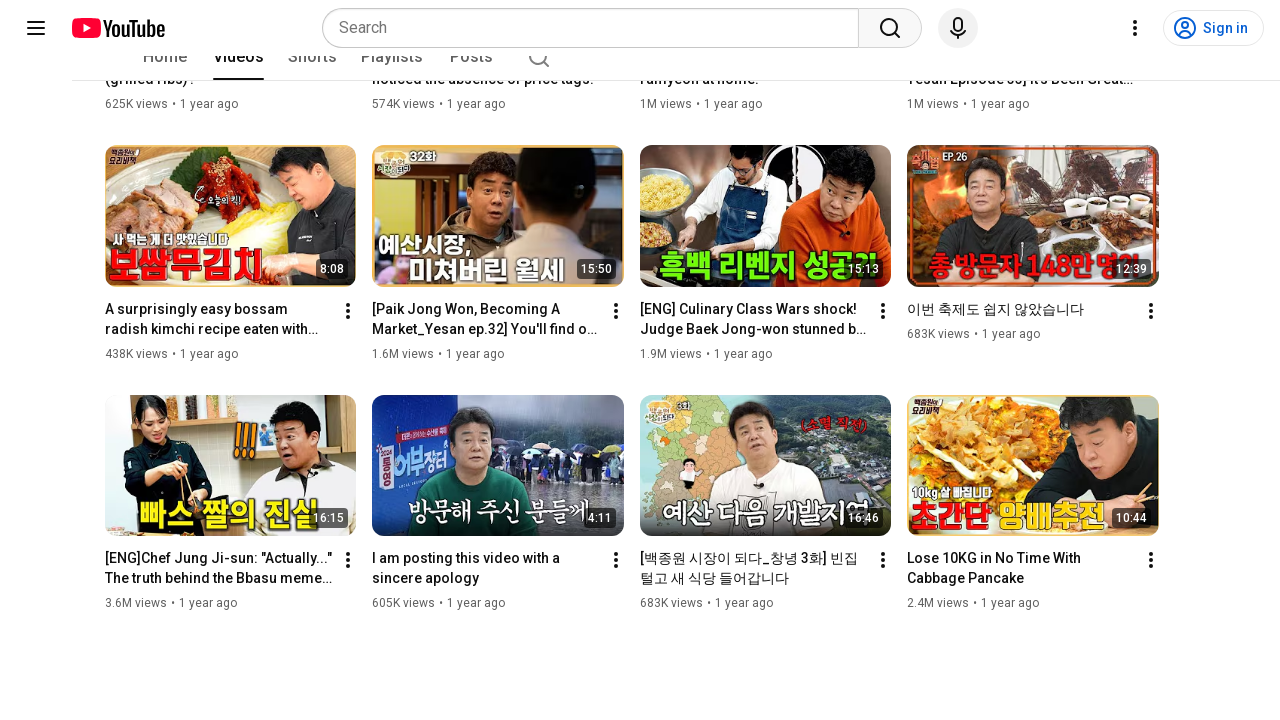

Pressed End key to scroll down (iteration 10/10)
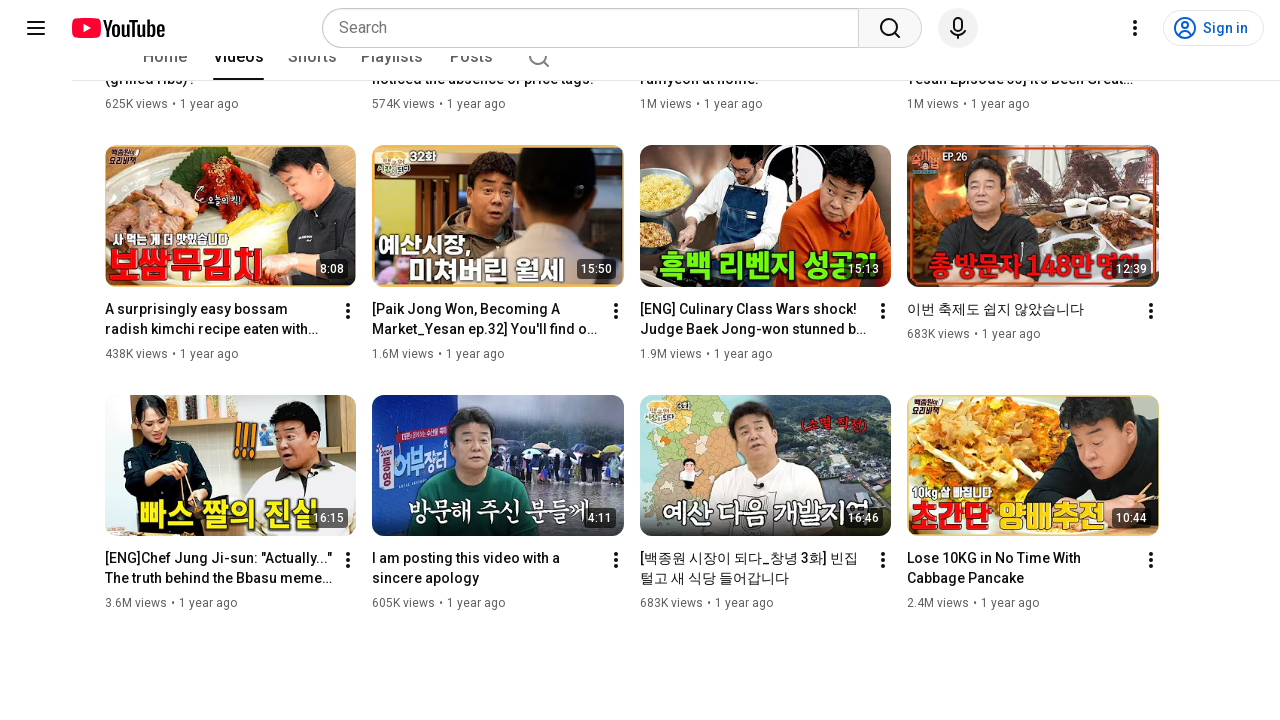

Waited 1 second for content to load
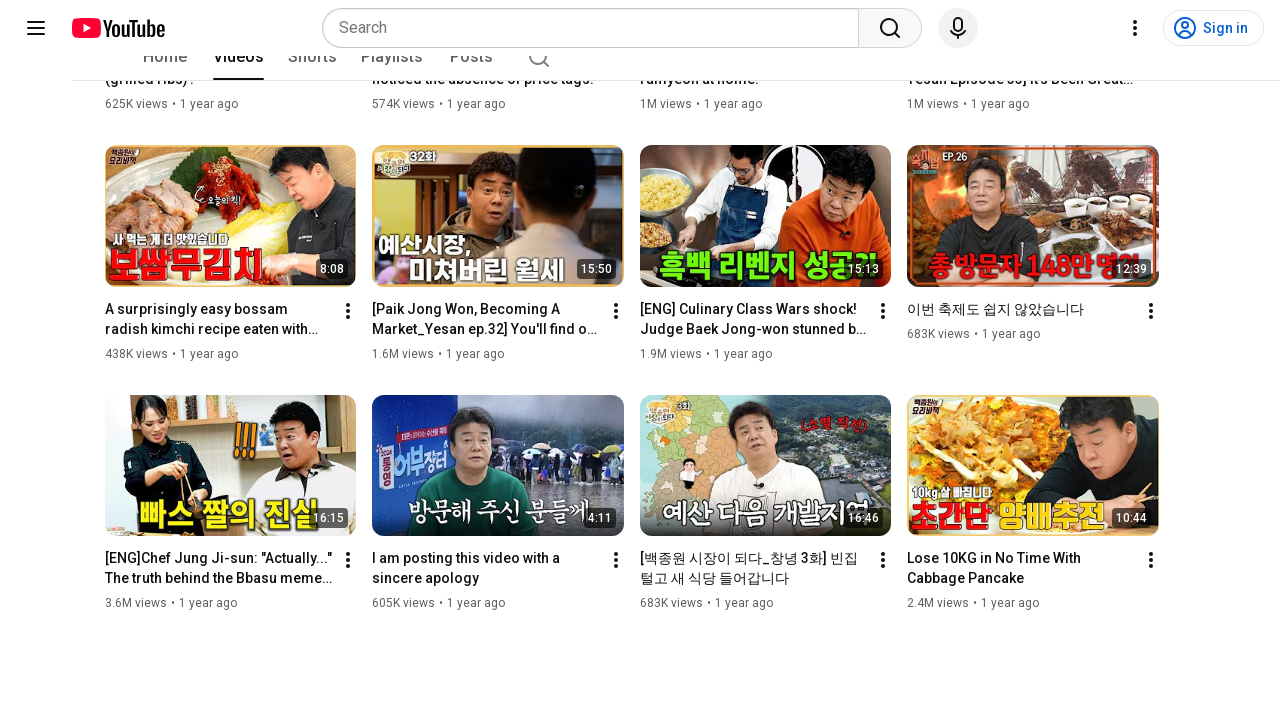

Captured new page scroll height after scrolling
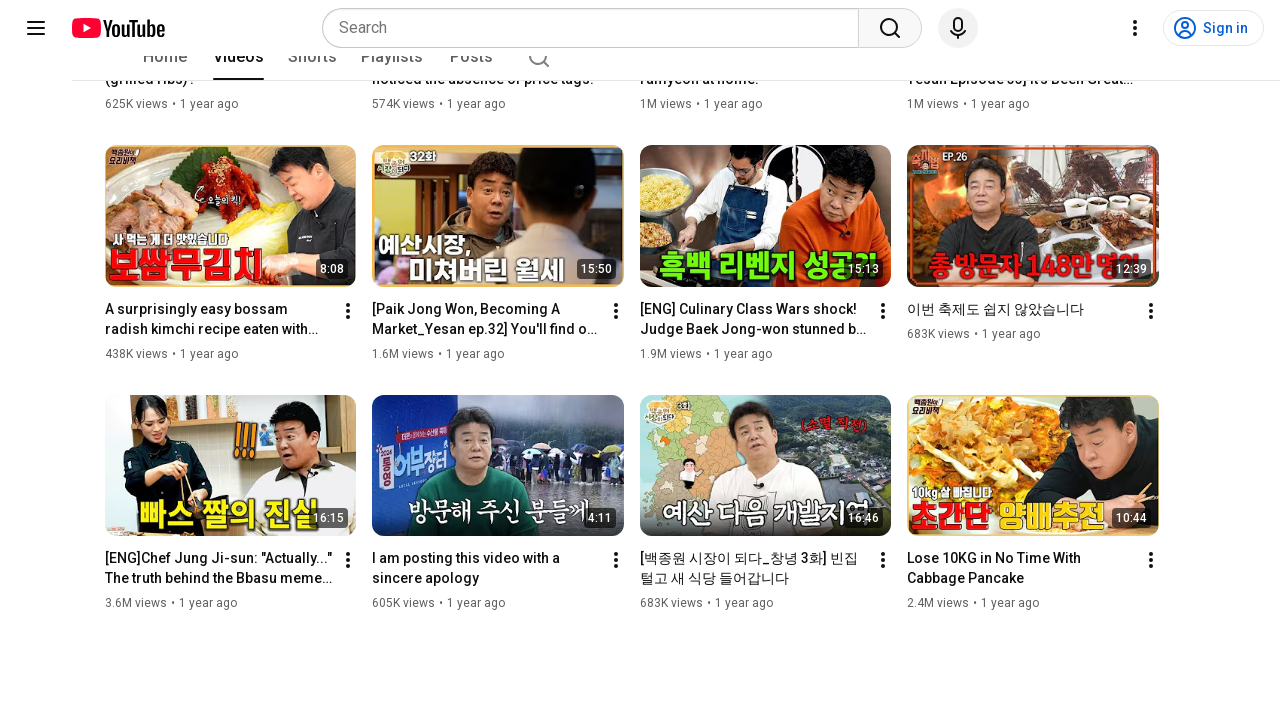

No new content loaded - all videos are visible, scrolling complete
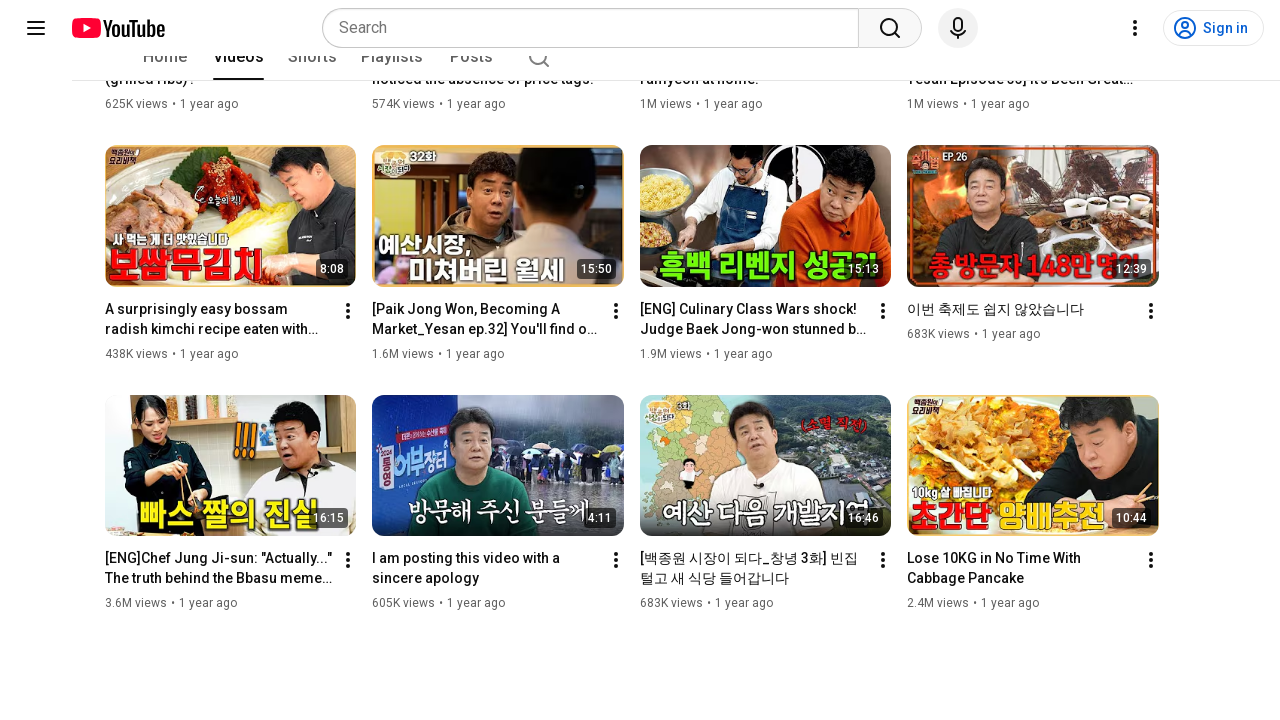

Verified that all videos are loaded
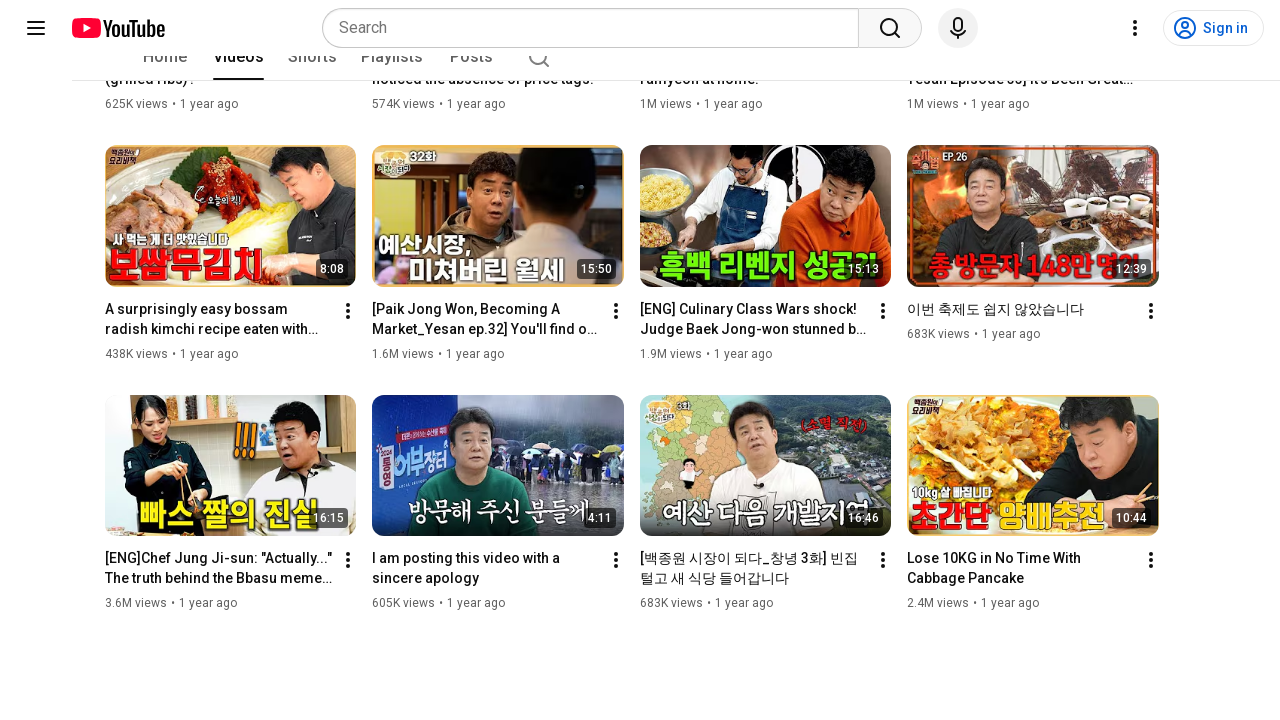

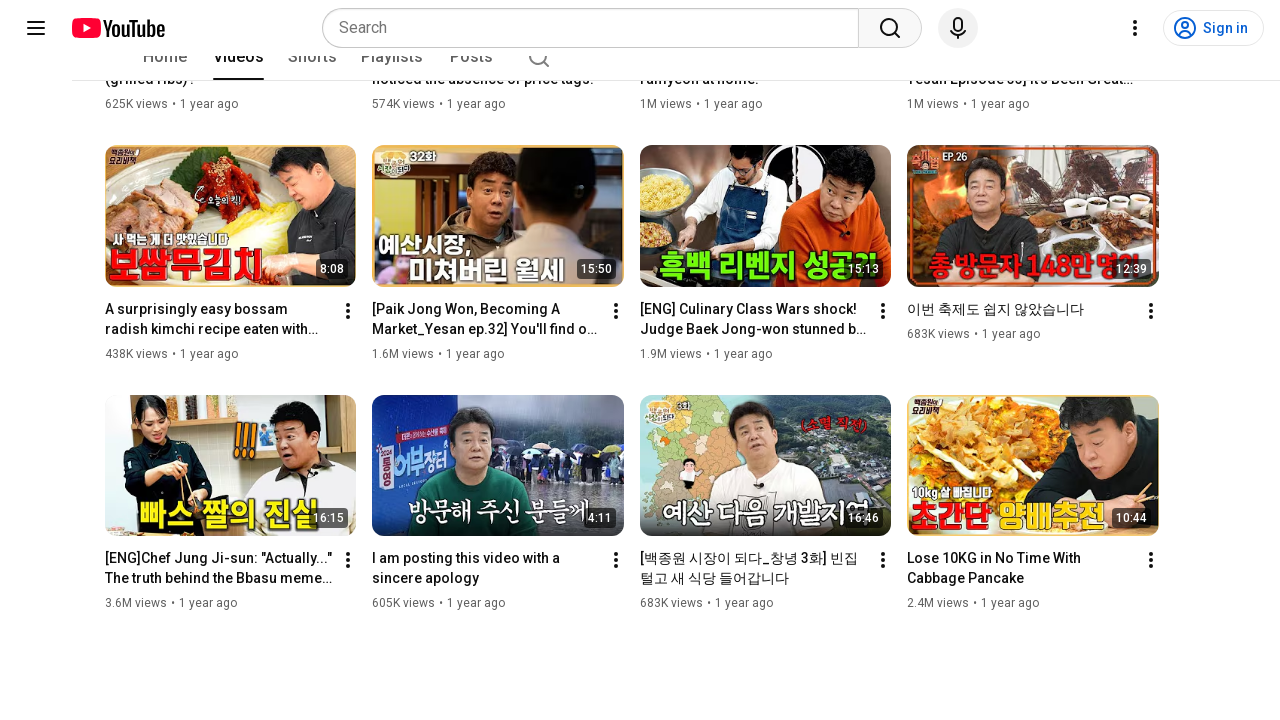